Tests right-click context menu functionality by right-clicking on a button element and selecting the "Copy" option from the context menu

Starting URL: http://swisnl.github.io/jQuery-contextMenu/demo.html

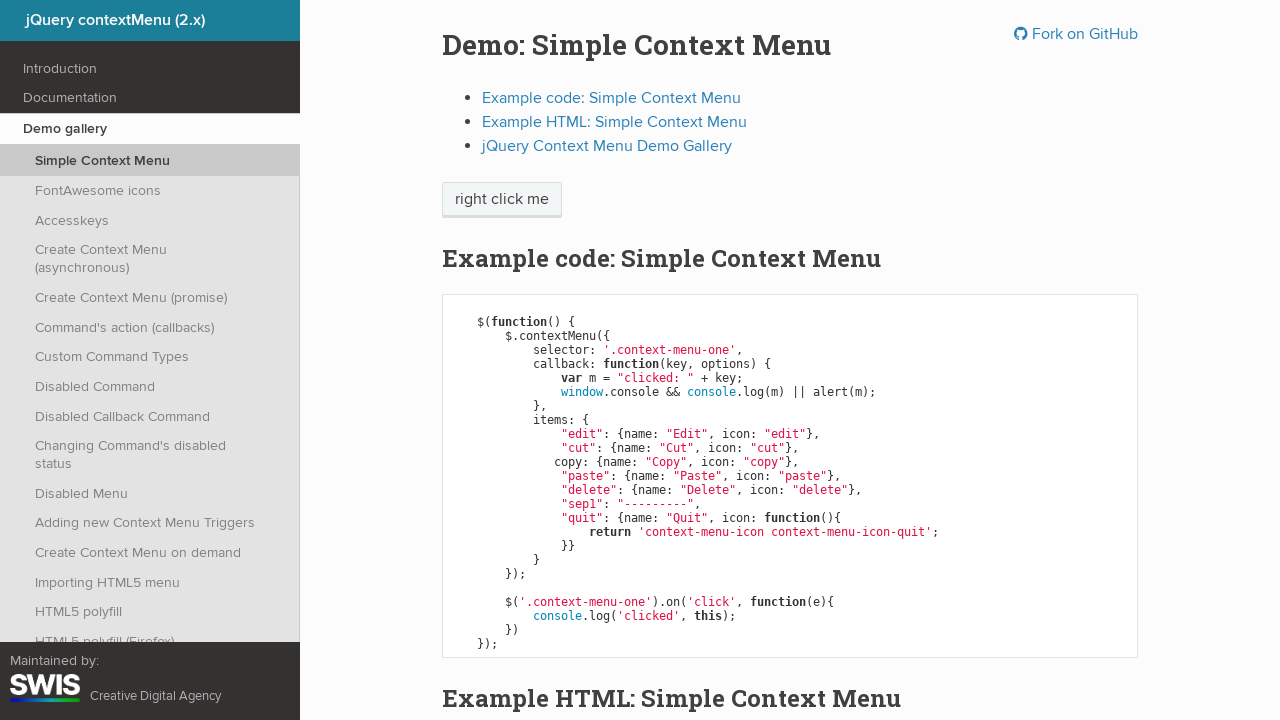

Located the right-click button element with class 'context-menu-one'
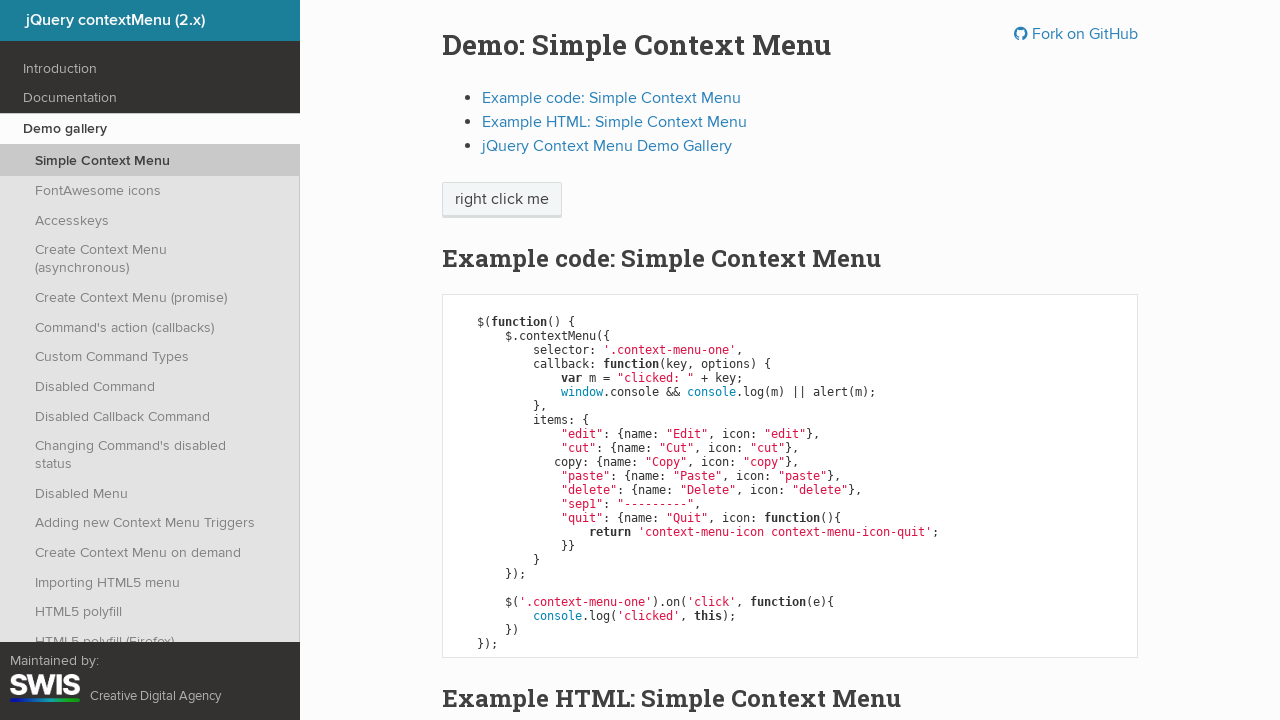

Right-clicked on the button element to trigger context menu at (502, 200) on .context-menu-one
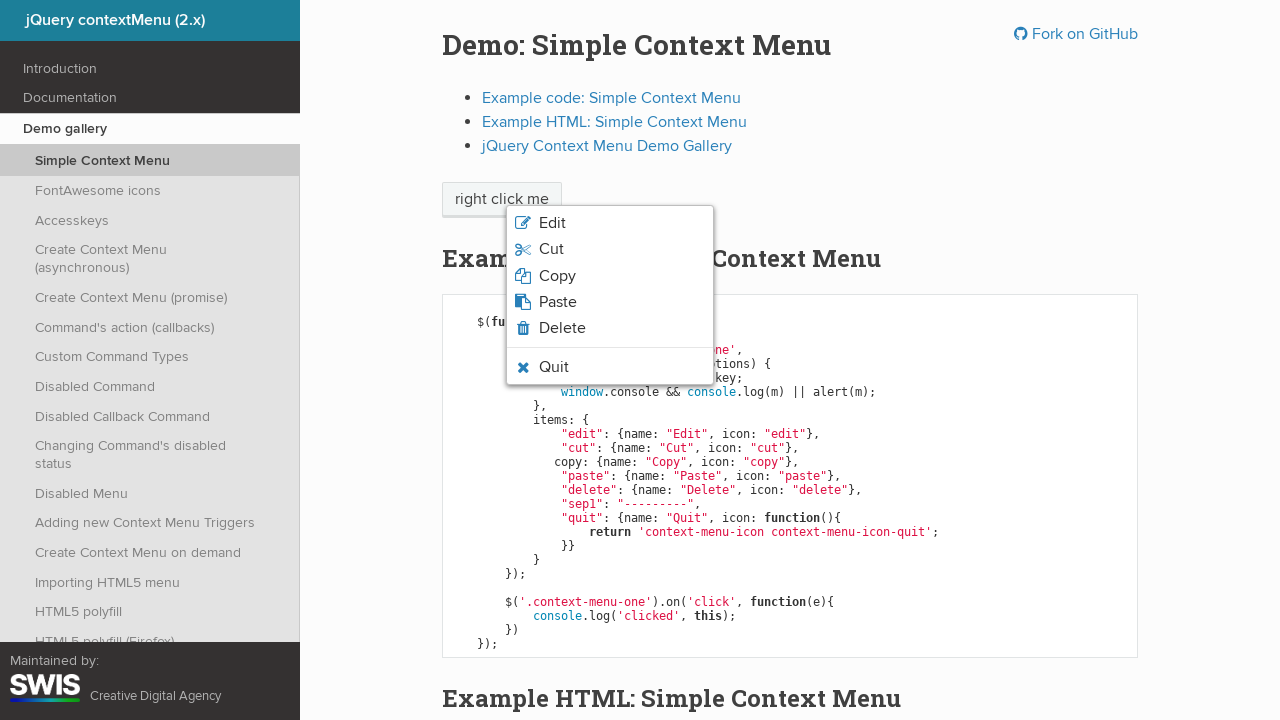

Context menu appeared
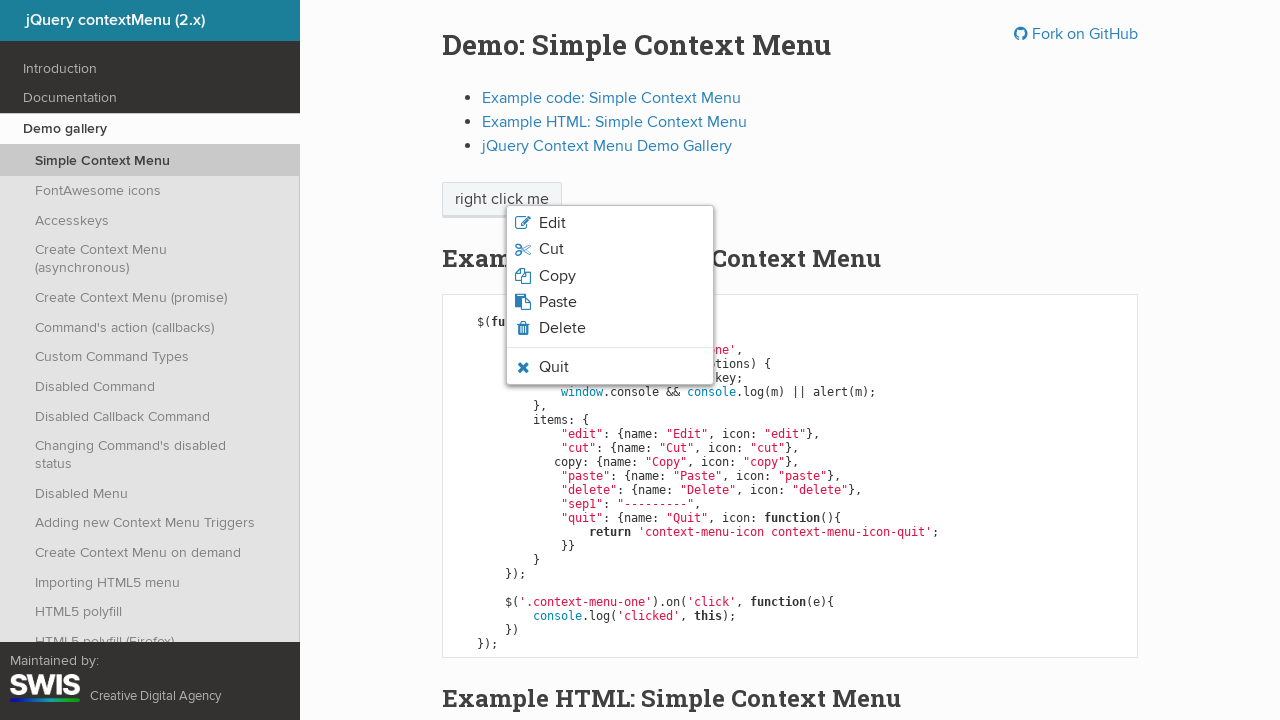

Clicked the 'Copy' option from the context menu at (557, 276) on xpath=//ul[@class='context-menu-list context-menu-root']//span[text()='Copy']
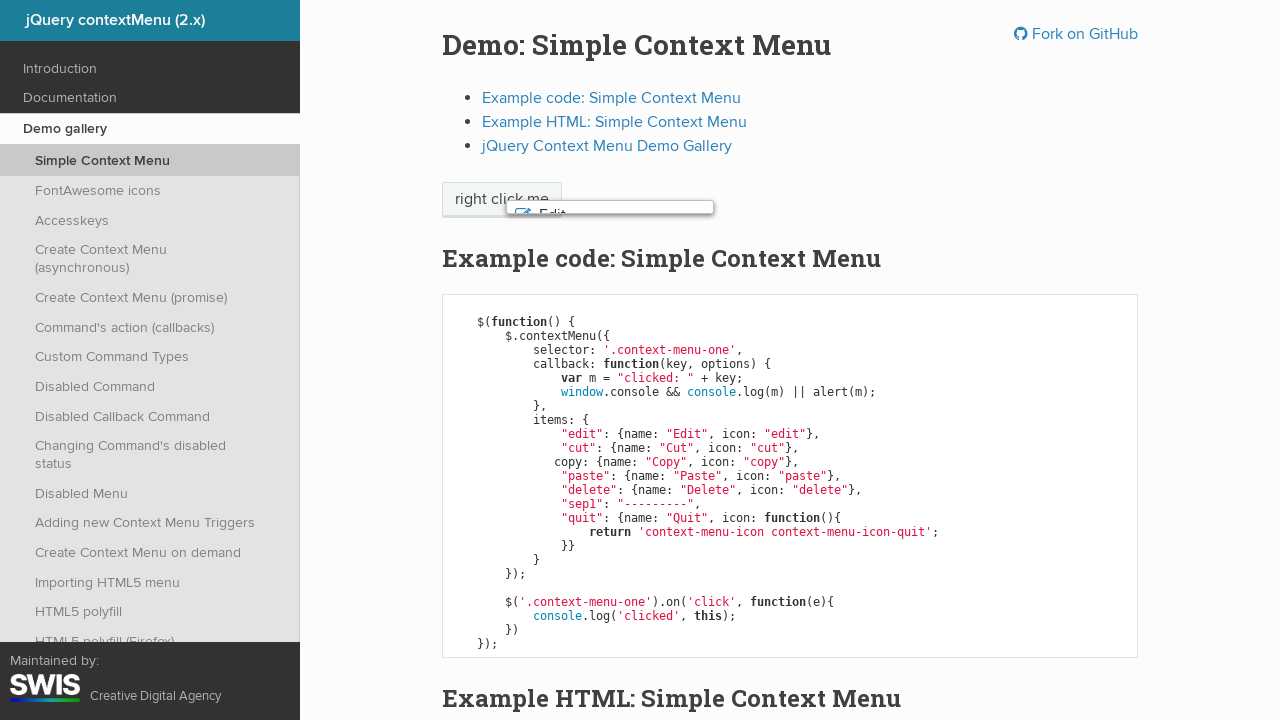

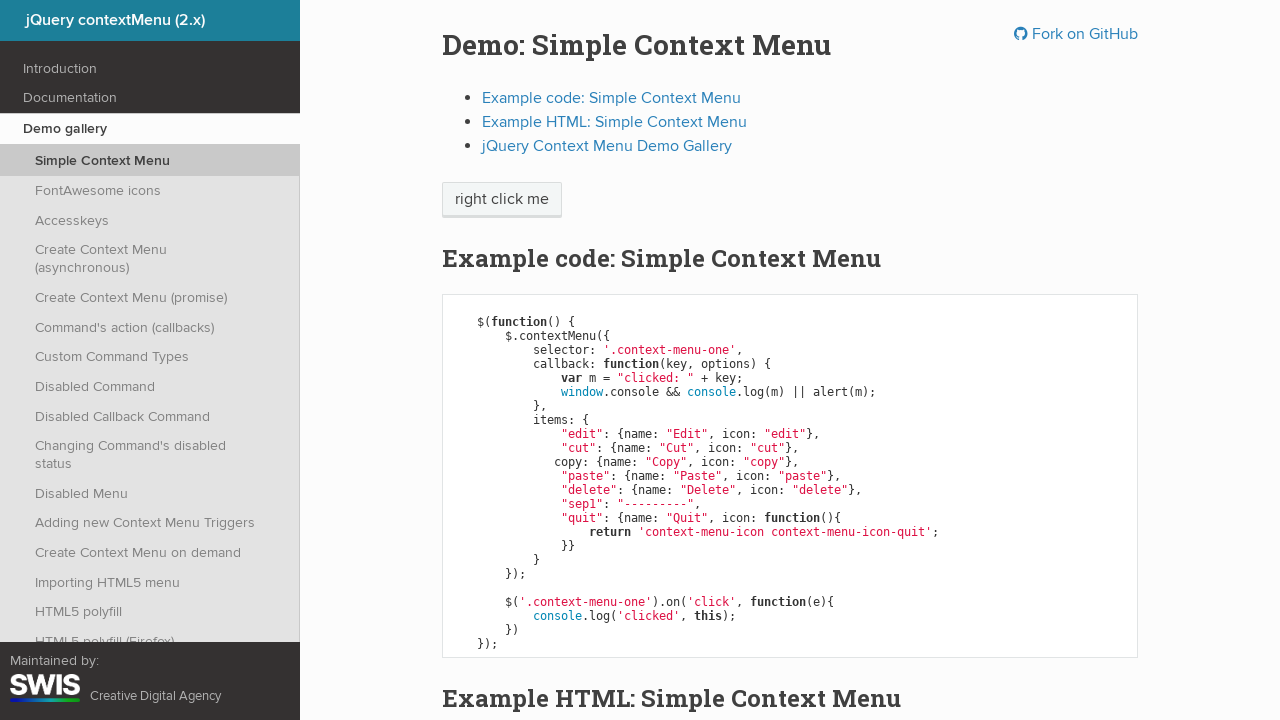